Tests radio button interactions by clicking through multiple radio button groups and selecting specific options

Starting URL: http://www.echoecho.com/htmlforms10.htm

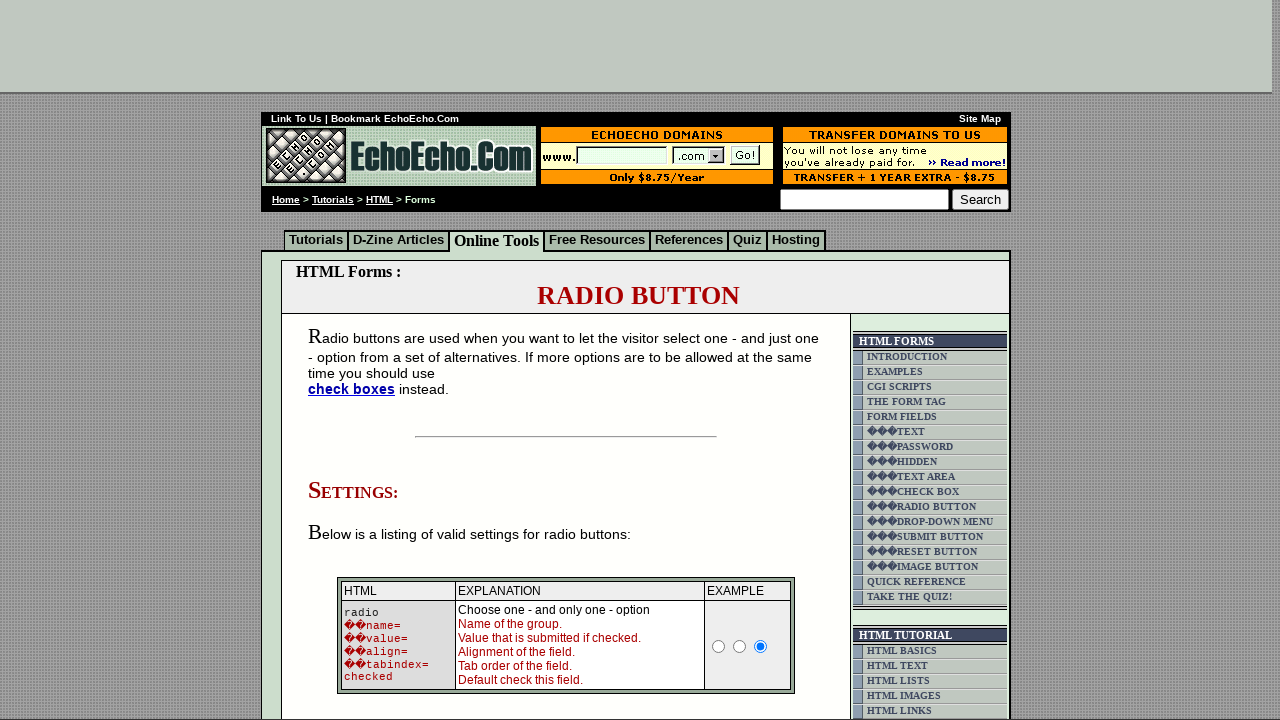

Clicked on Cheese radio button at (356, 360) on input[value='Cheese']
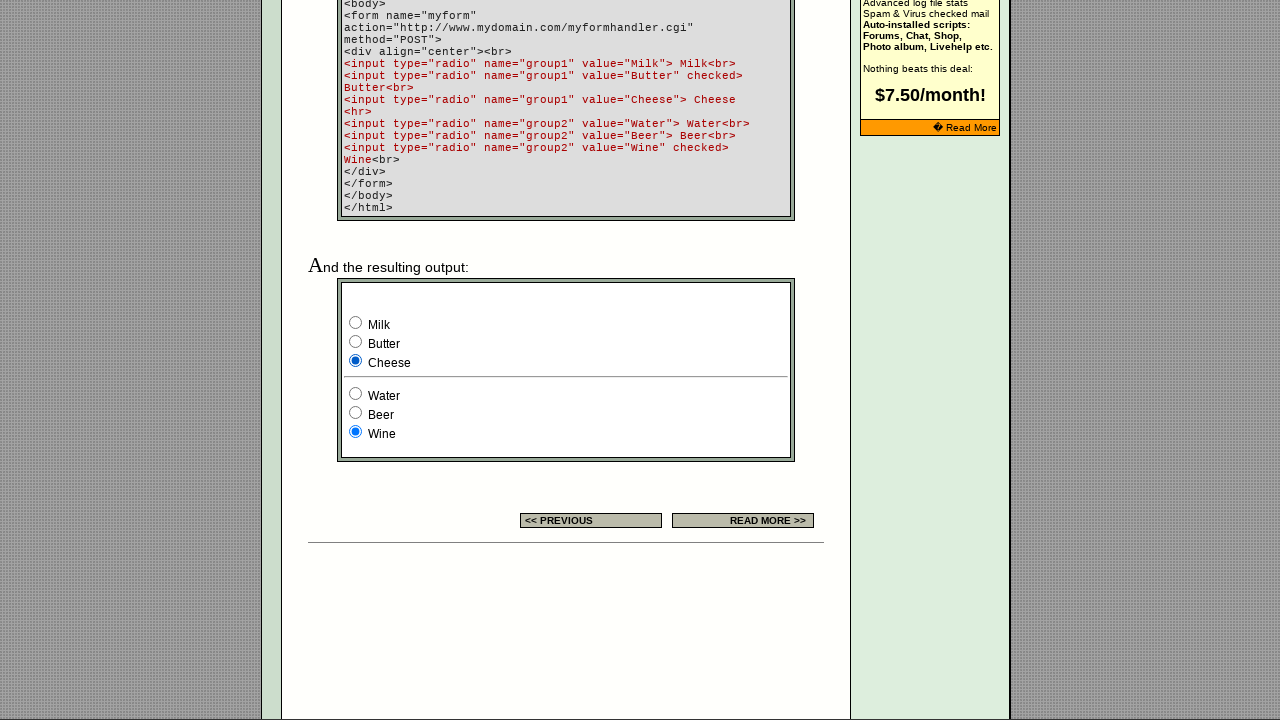

Retrieved all radio buttons from group1 and group2
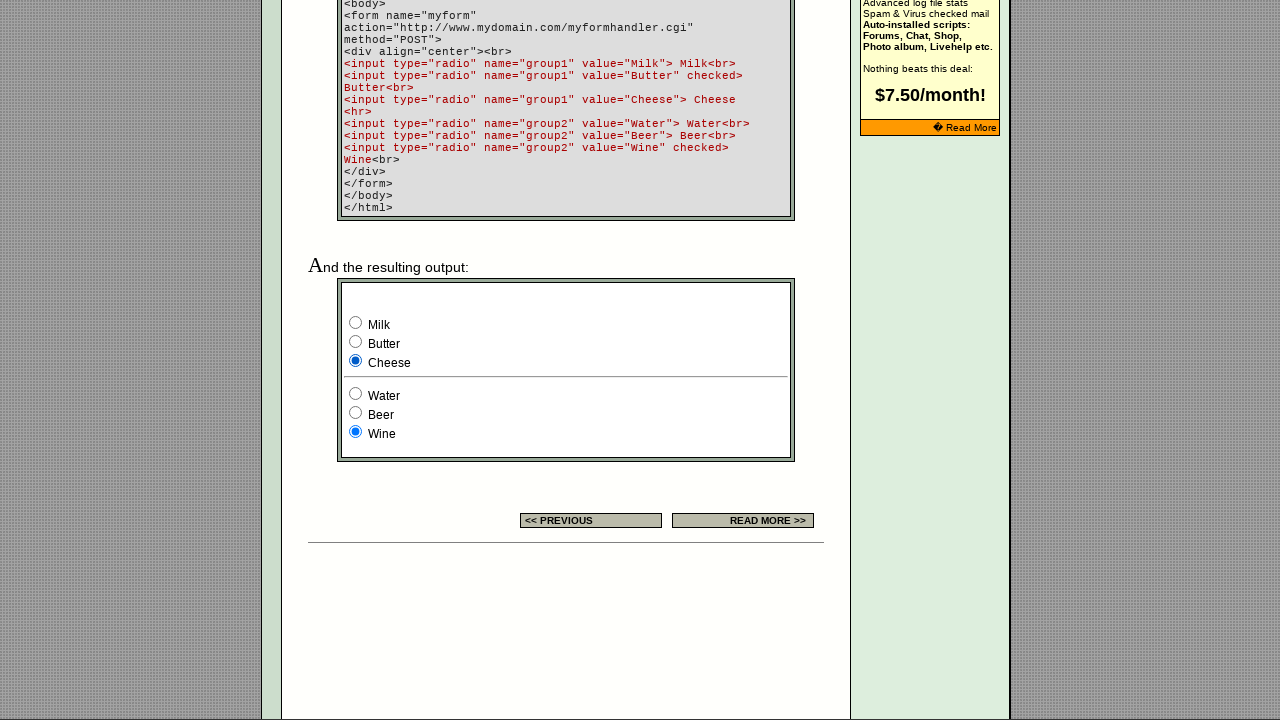

Clicked on Milk radio button
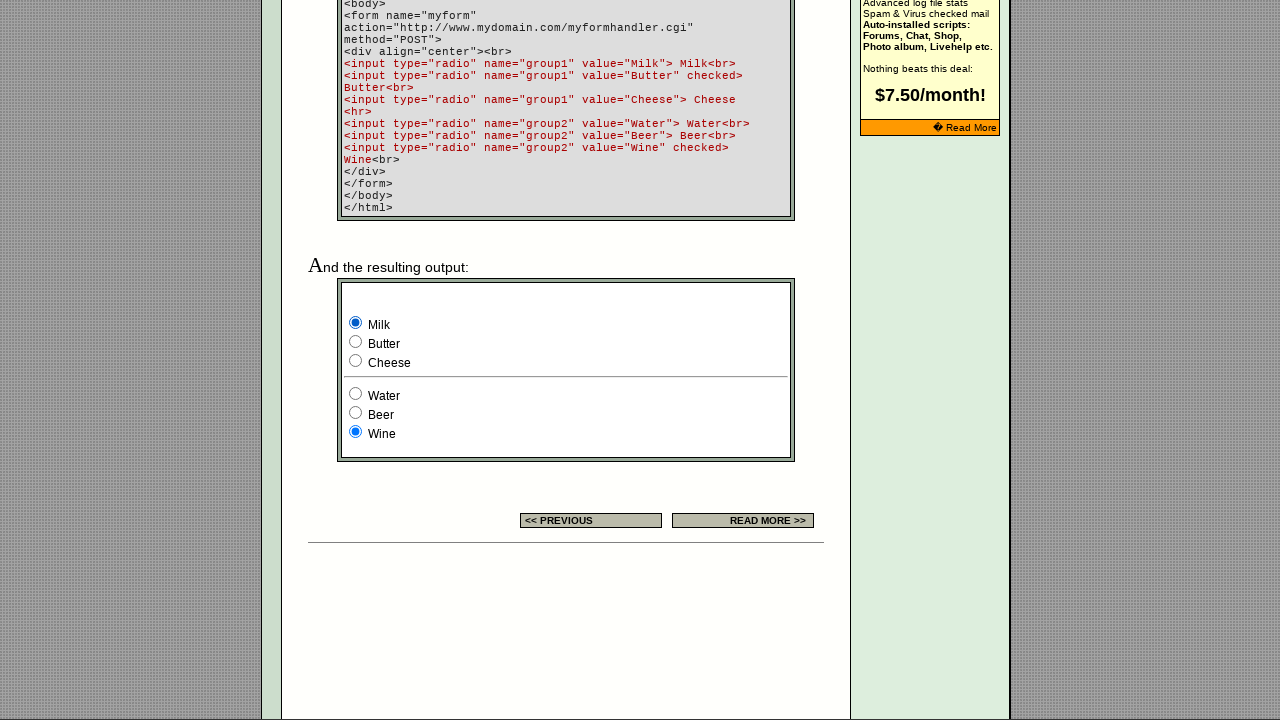

Waited 1000ms after clicking Milk
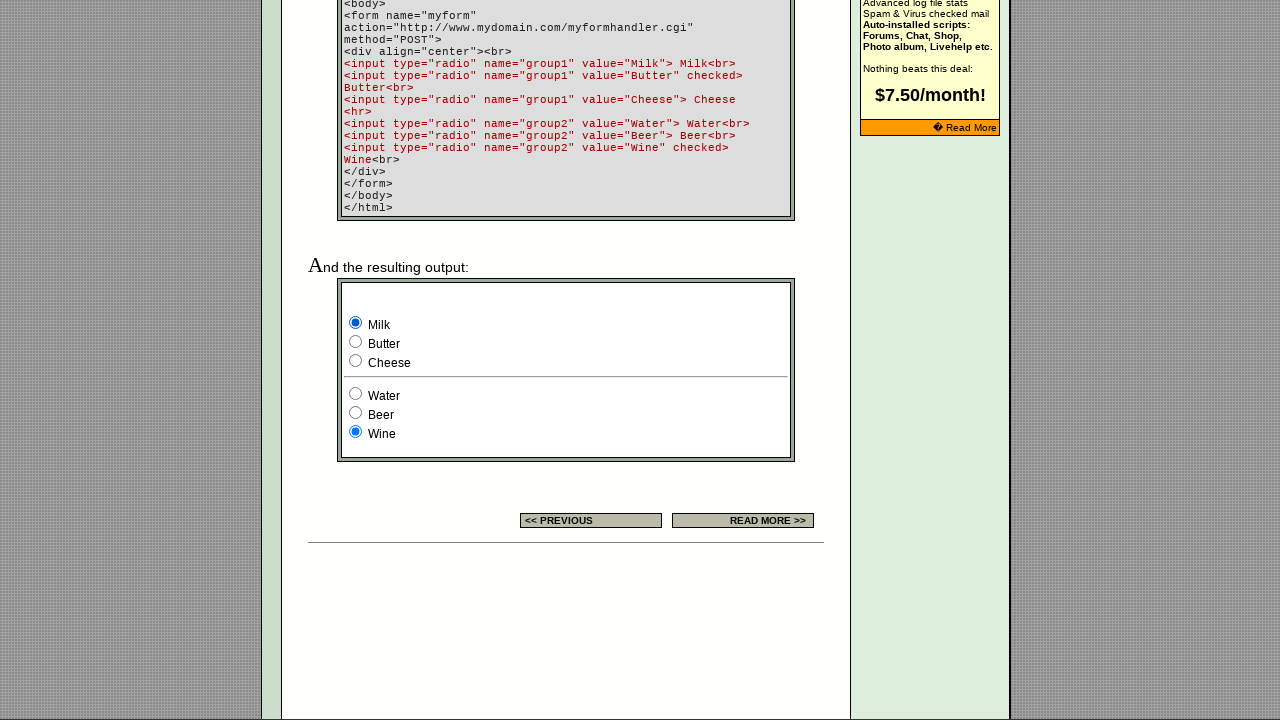

Clicked on Butter radio button
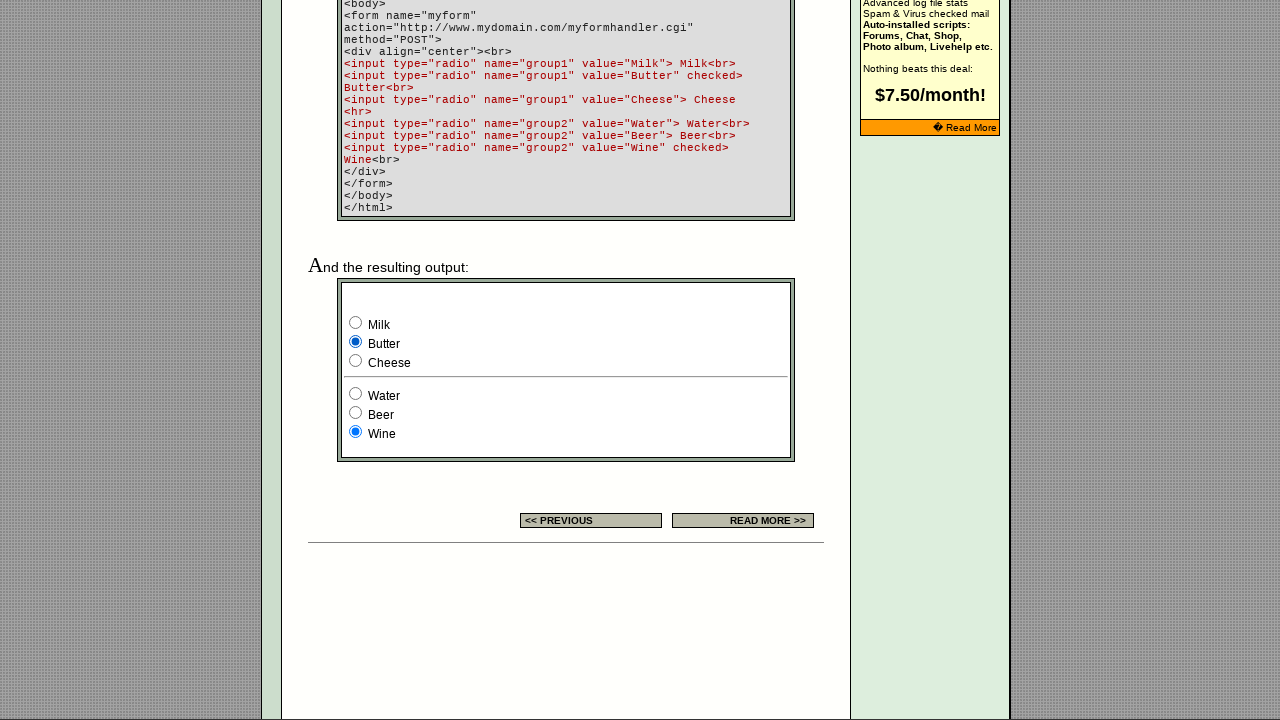

Waited 1000ms after clicking Butter
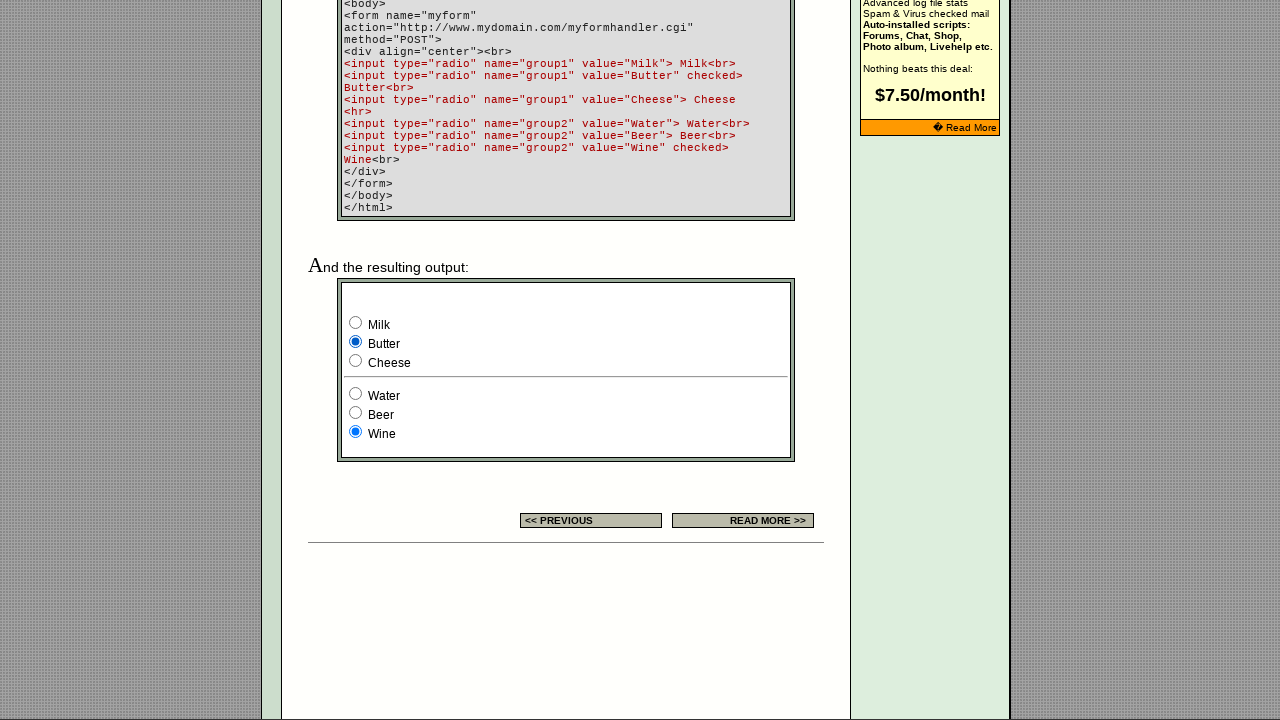

Clicked on Cheese radio button
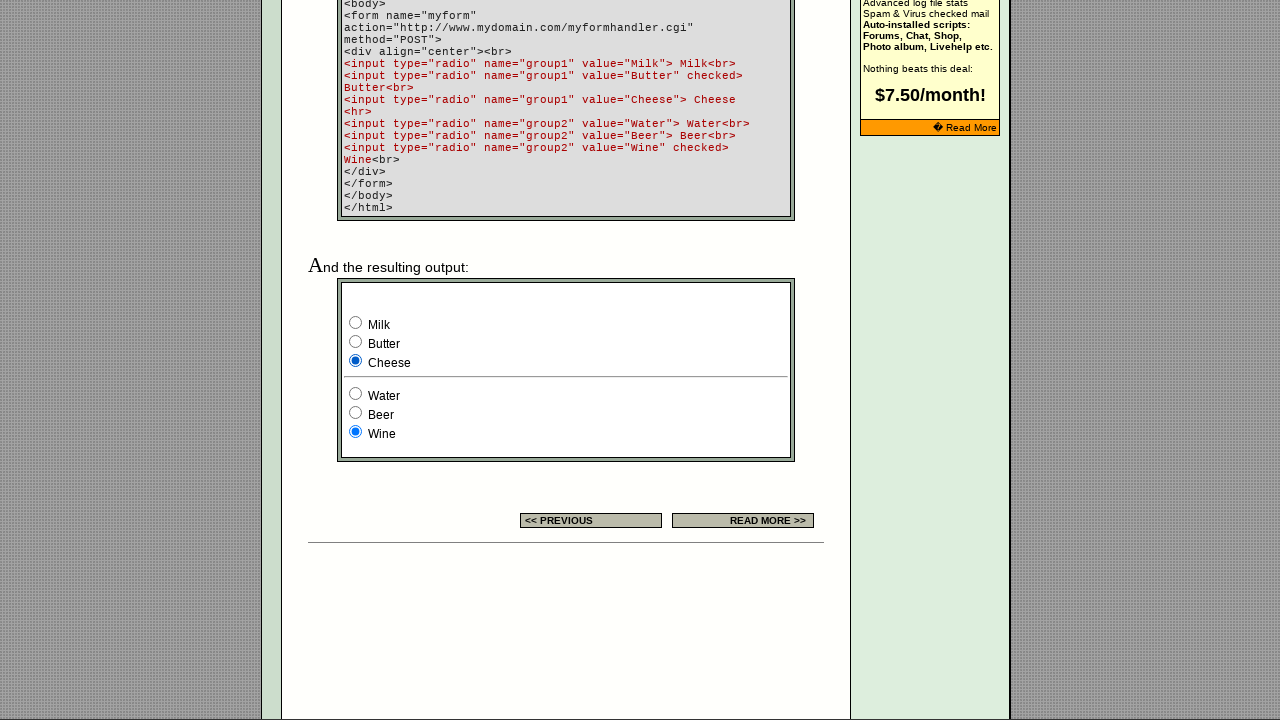

Waited 1000ms after clicking Cheese
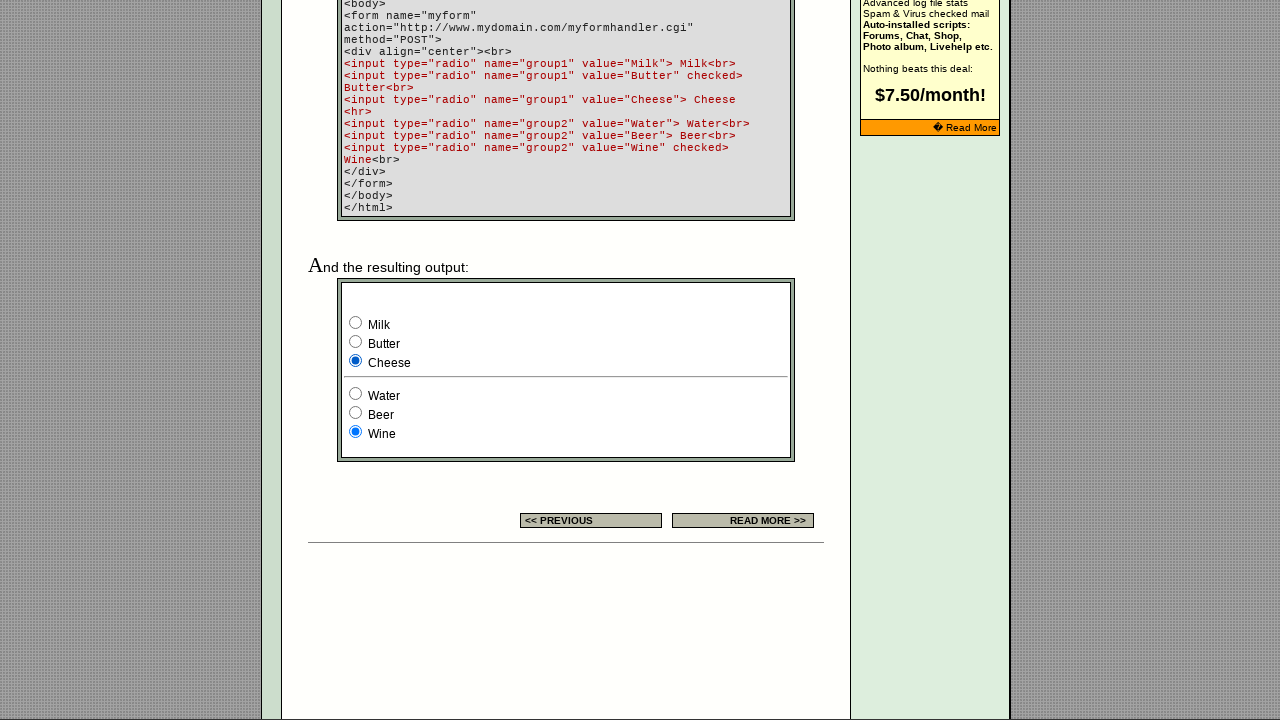

Clicked on Water radio button
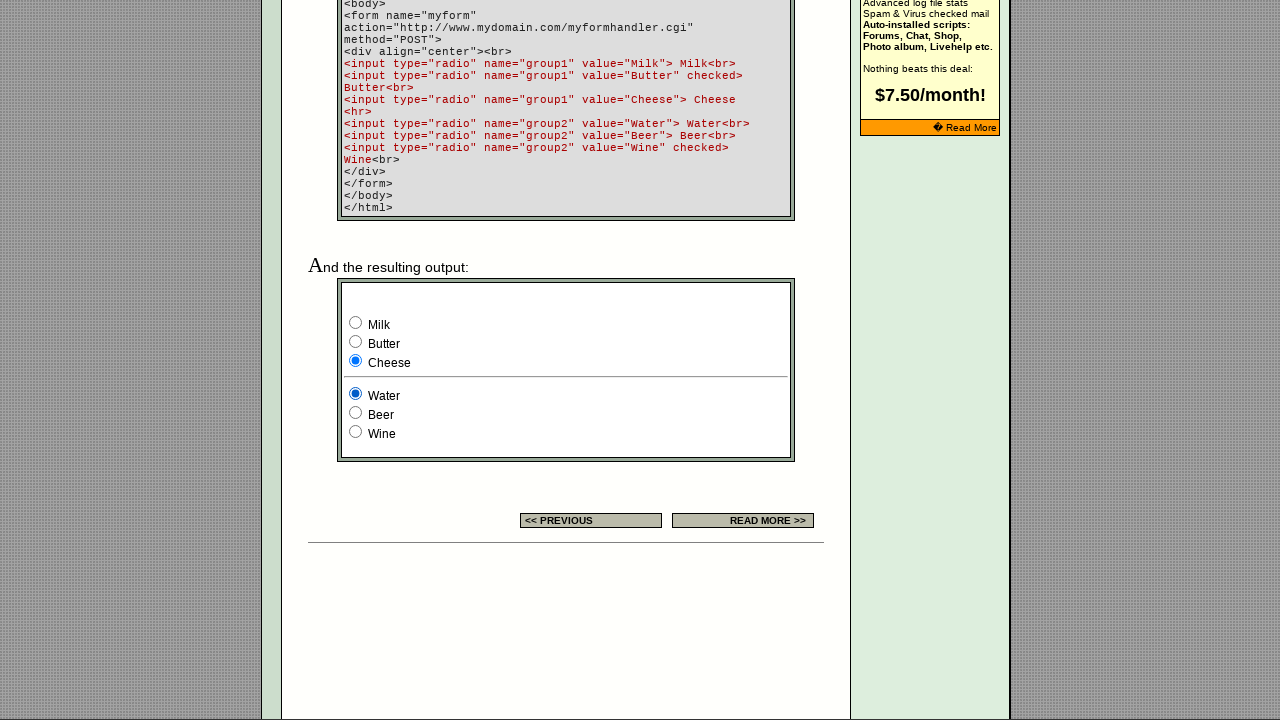

Waited 1000ms after clicking Water
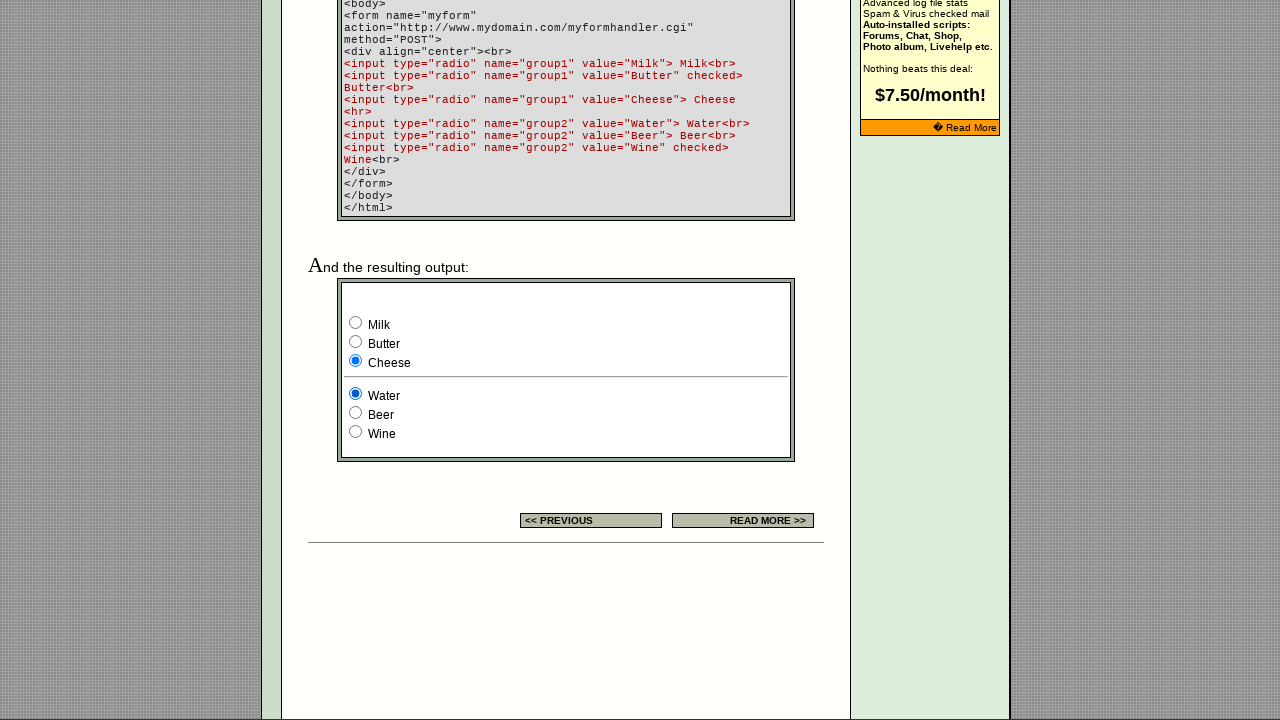

Clicked on Beer radio button
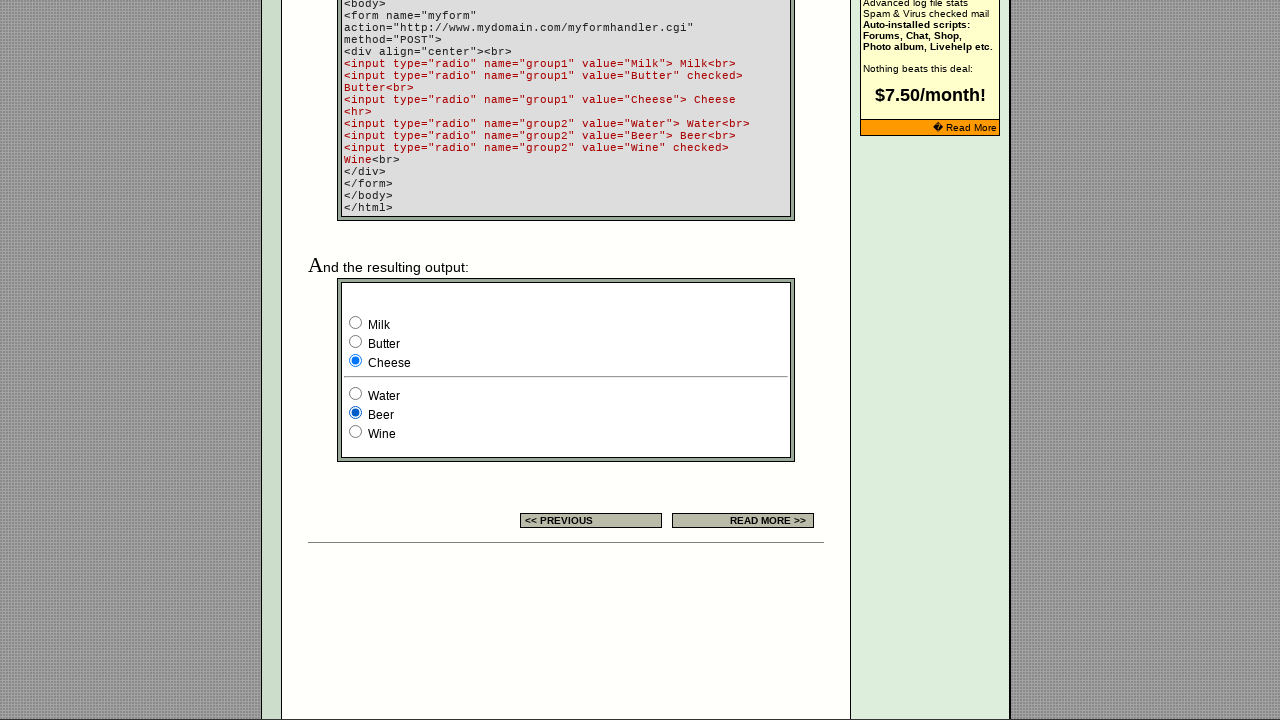

Waited 1000ms after clicking Beer
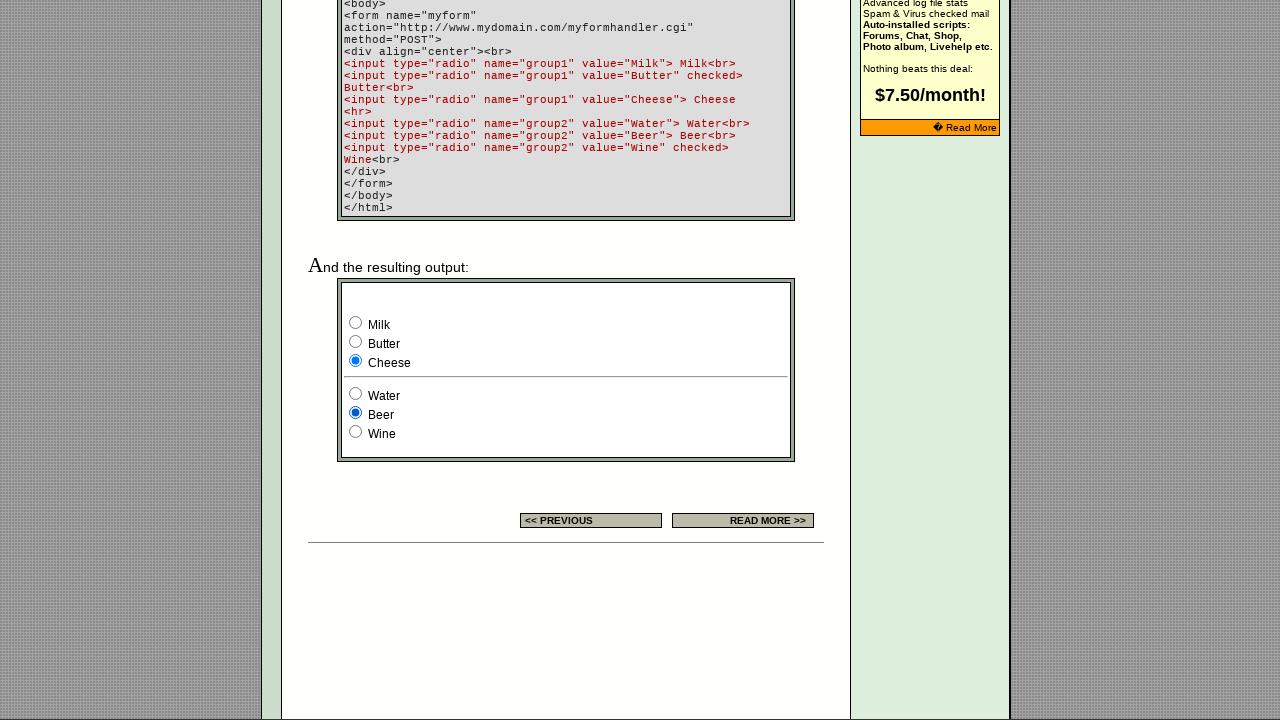

Clicked on Wine radio button
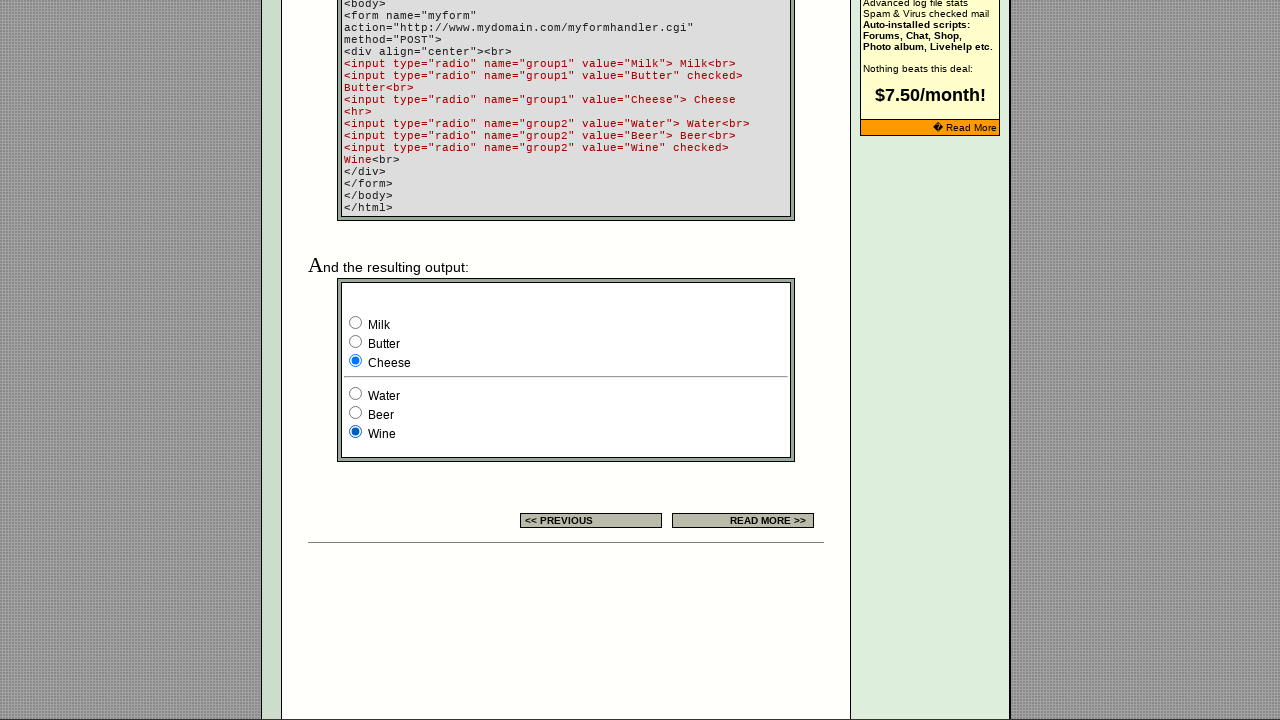

Waited 1000ms after clicking Wine
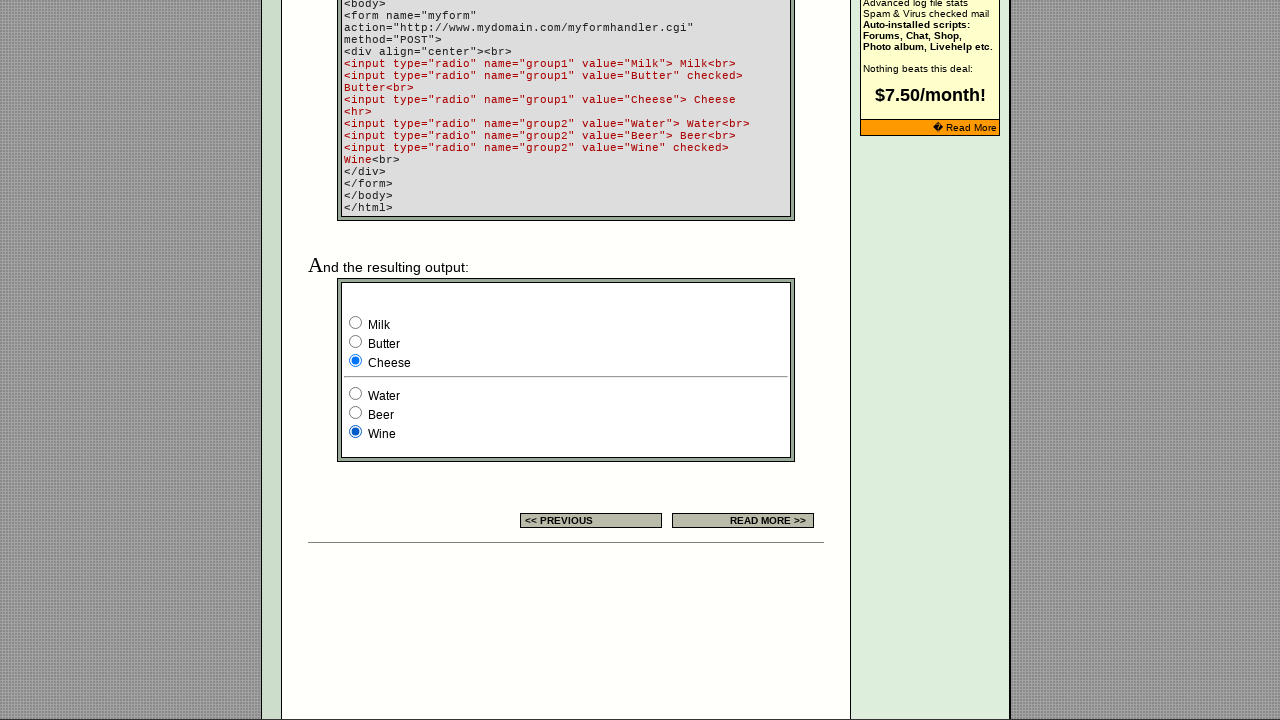

Found and clicked Beer radio button
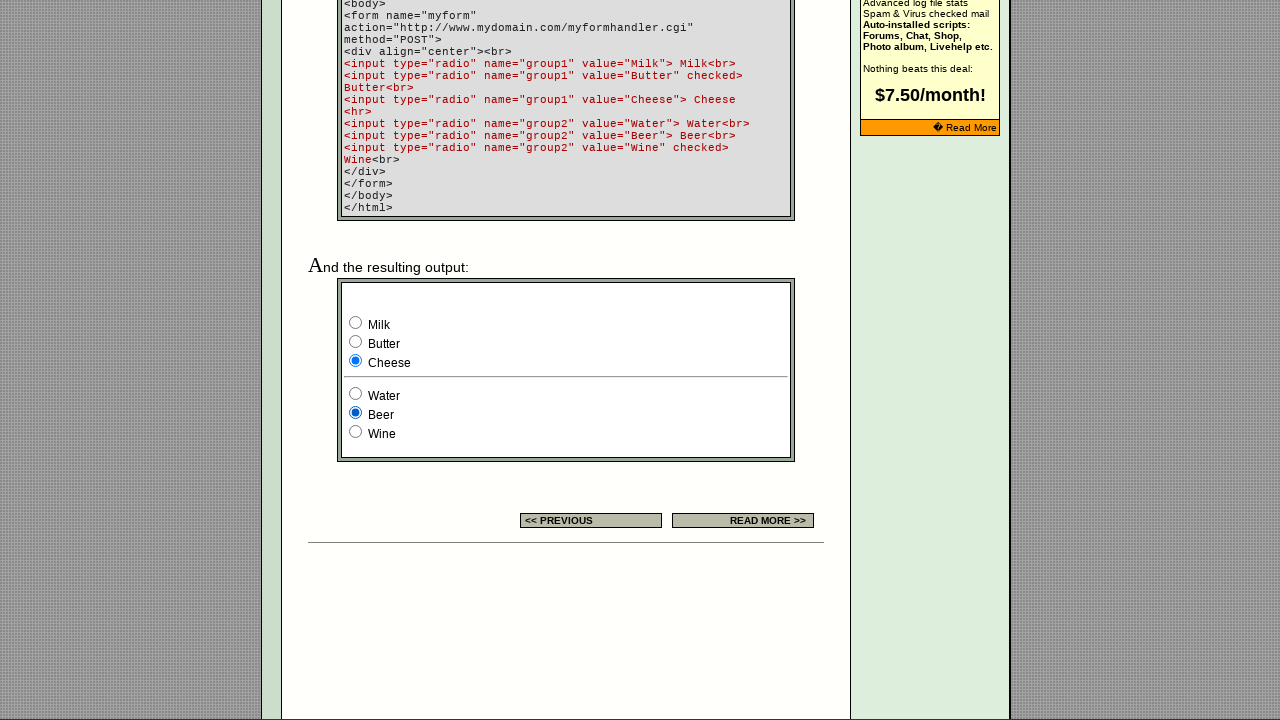

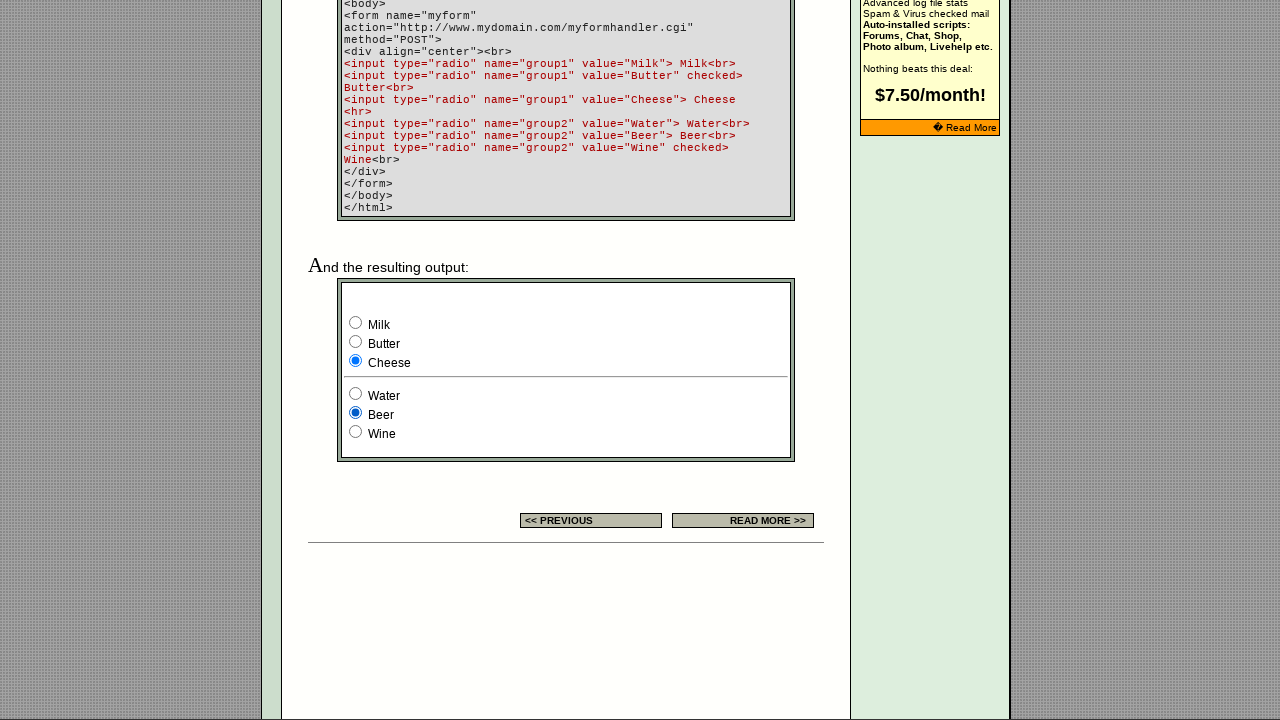